Navigates to an OpenCart e-commerce demo site homepage and retrieves the page title and URL for verification.

Starting URL: https://naveenautomationlabs.com/opencart/index.php?route=common/home

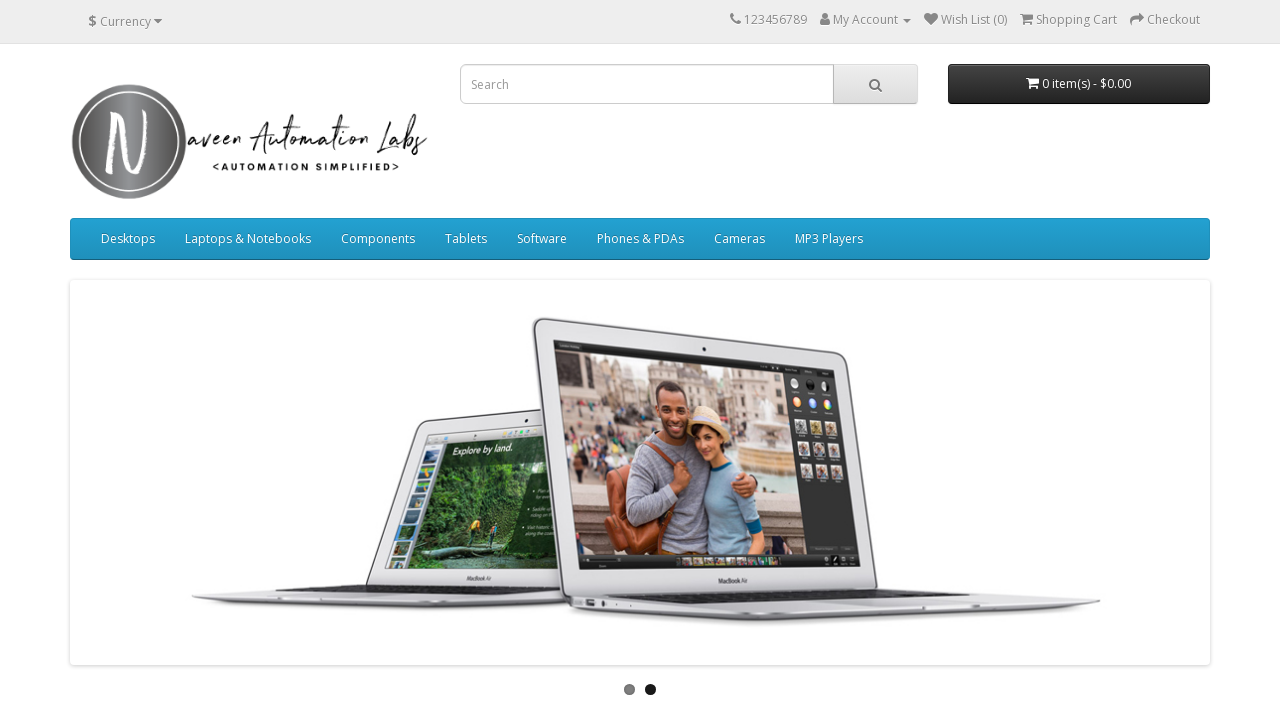

Waited for page to reach domcontentloaded state
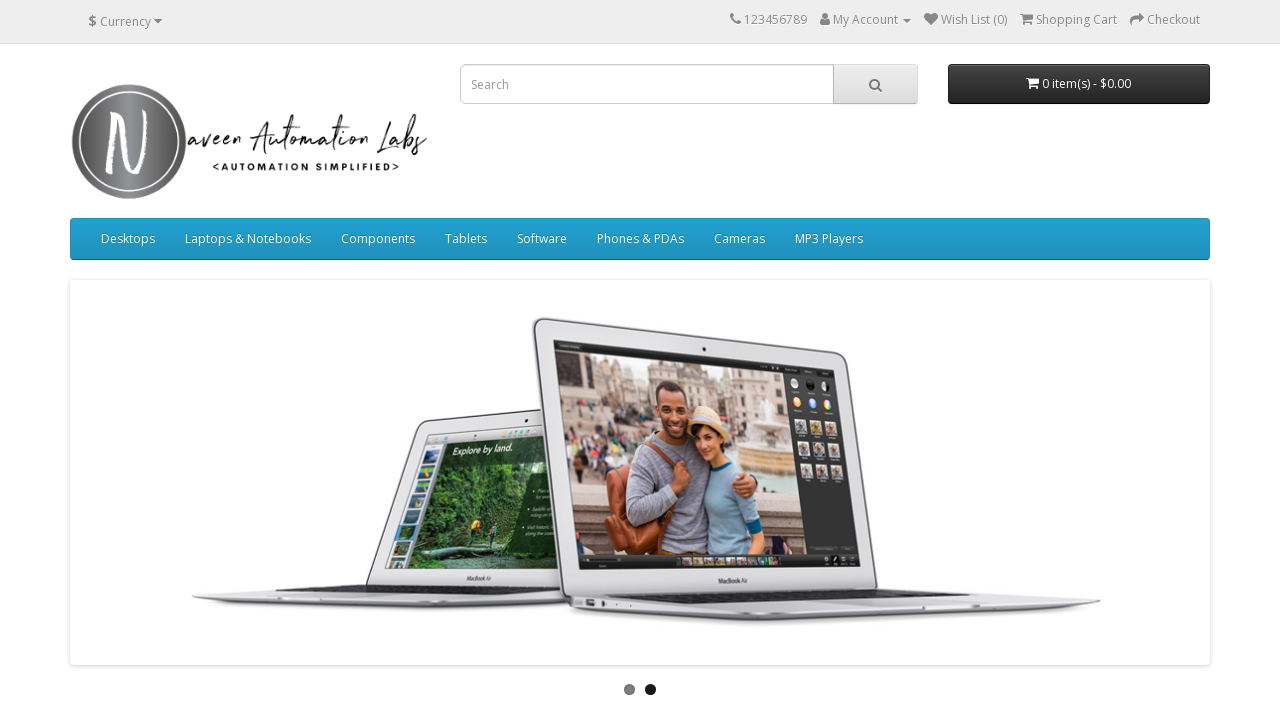

Retrieved page title: Your Store
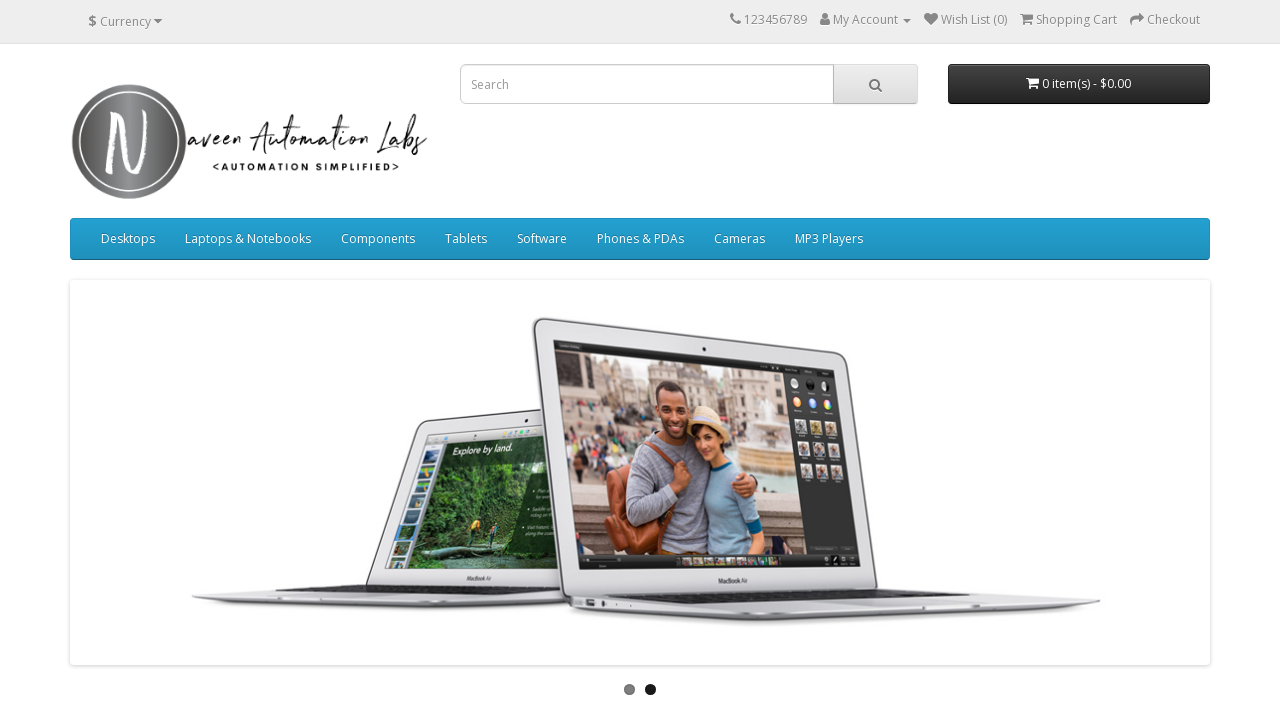

Retrieved page URL: https://naveenautomationlabs.com/opencart/index.php?route=common/home
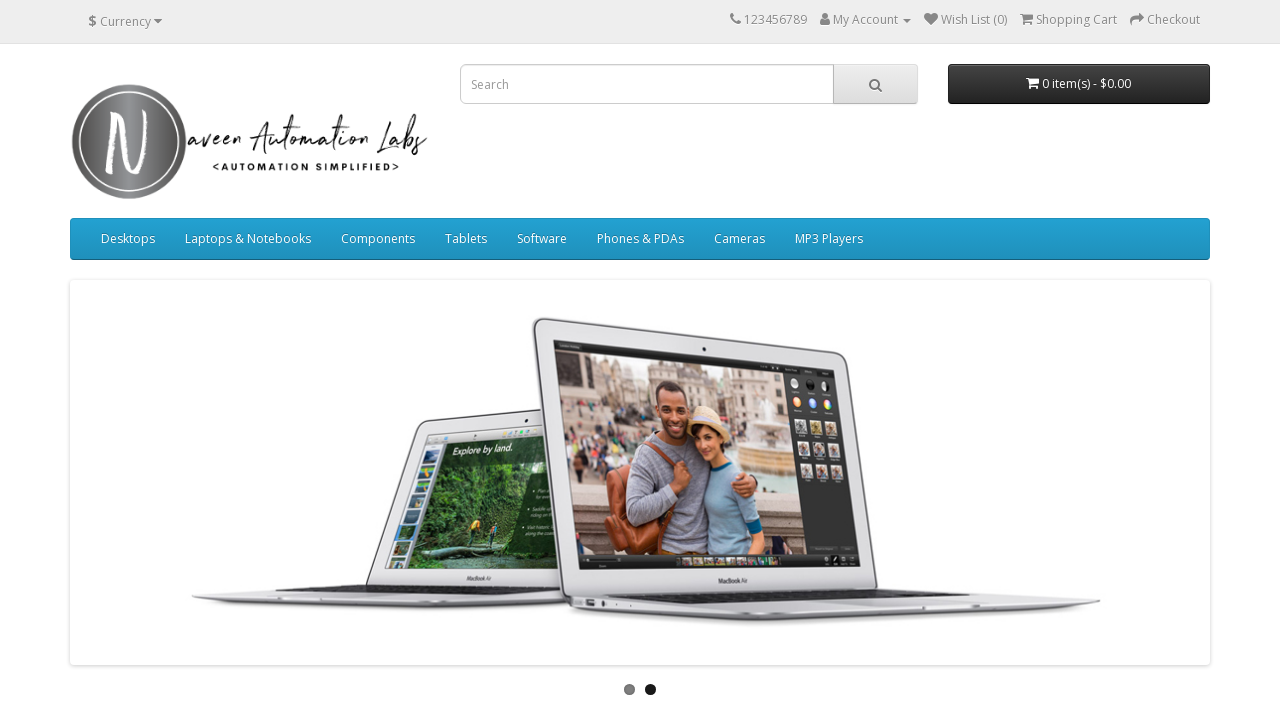

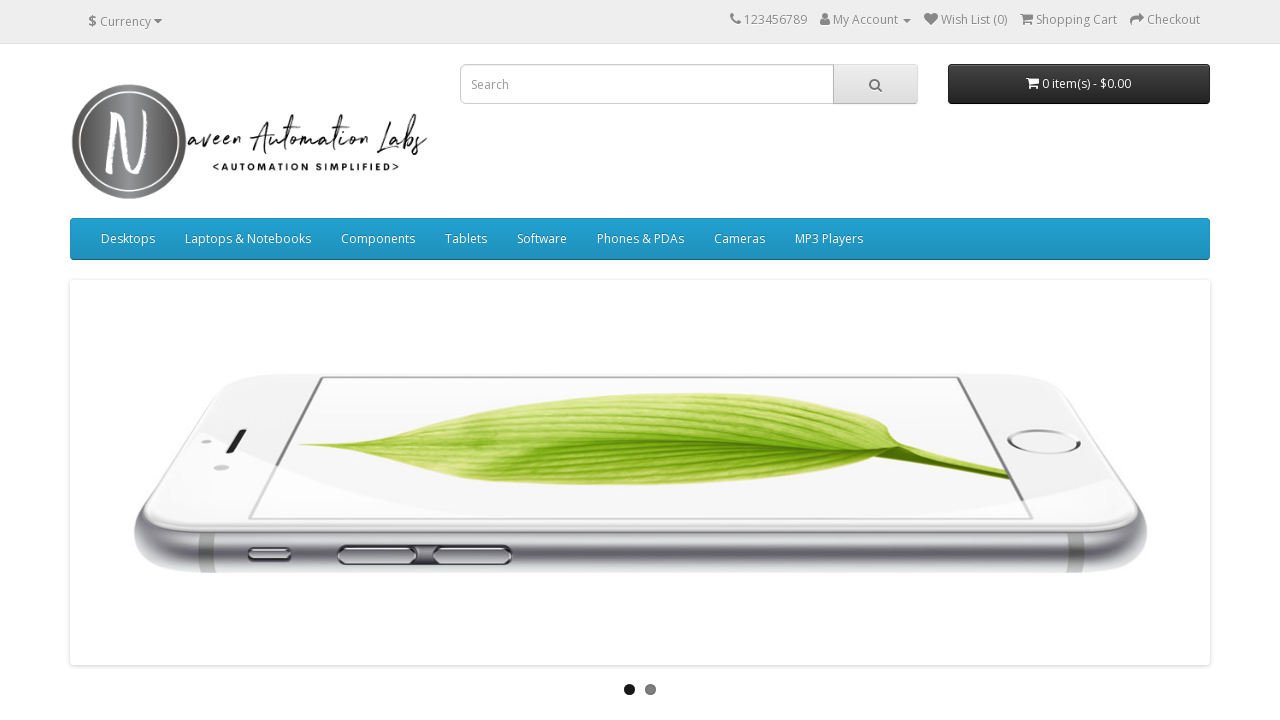